Tests the add/remove elements functionality by clicking the "Add Element" button 5 times and verifying that delete buttons are created

Starting URL: http://the-internet.herokuapp.com/add_remove_elements/

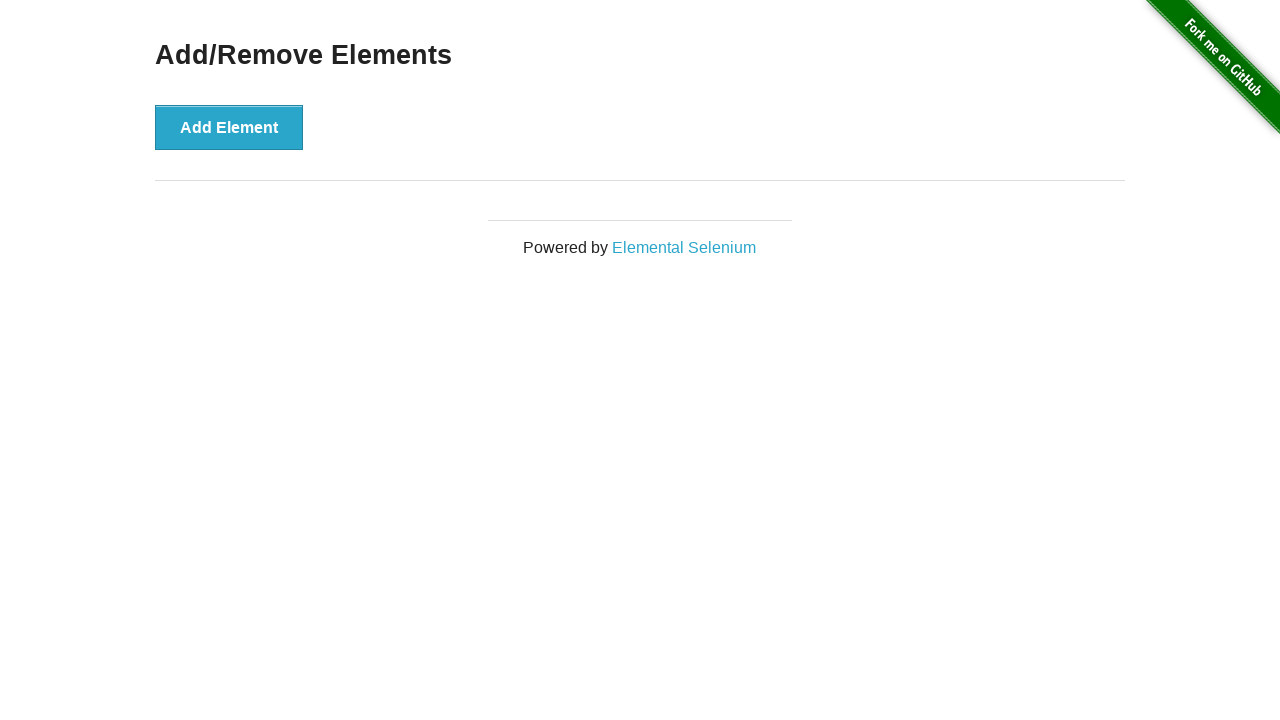

Clicked 'Add Element' button (iteration 1) at (229, 127) on [onclick='addElement()']
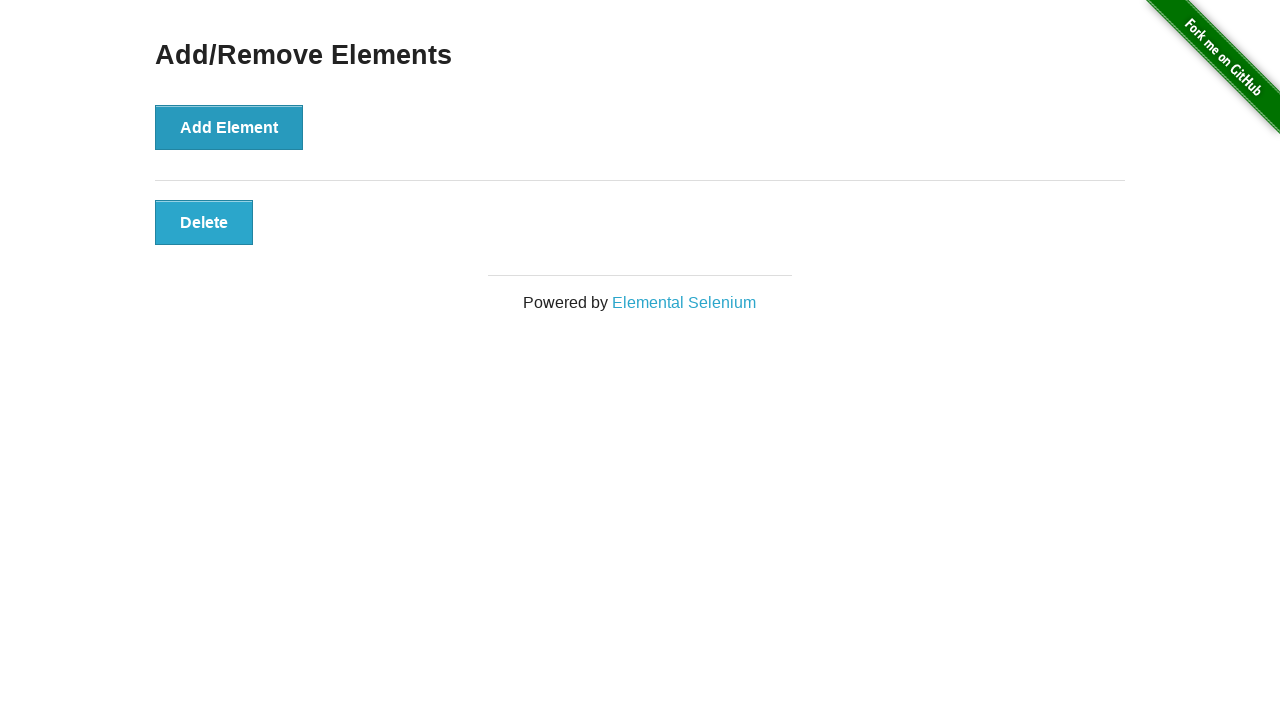

Clicked 'Add Element' button (iteration 2) at (229, 127) on [onclick='addElement()']
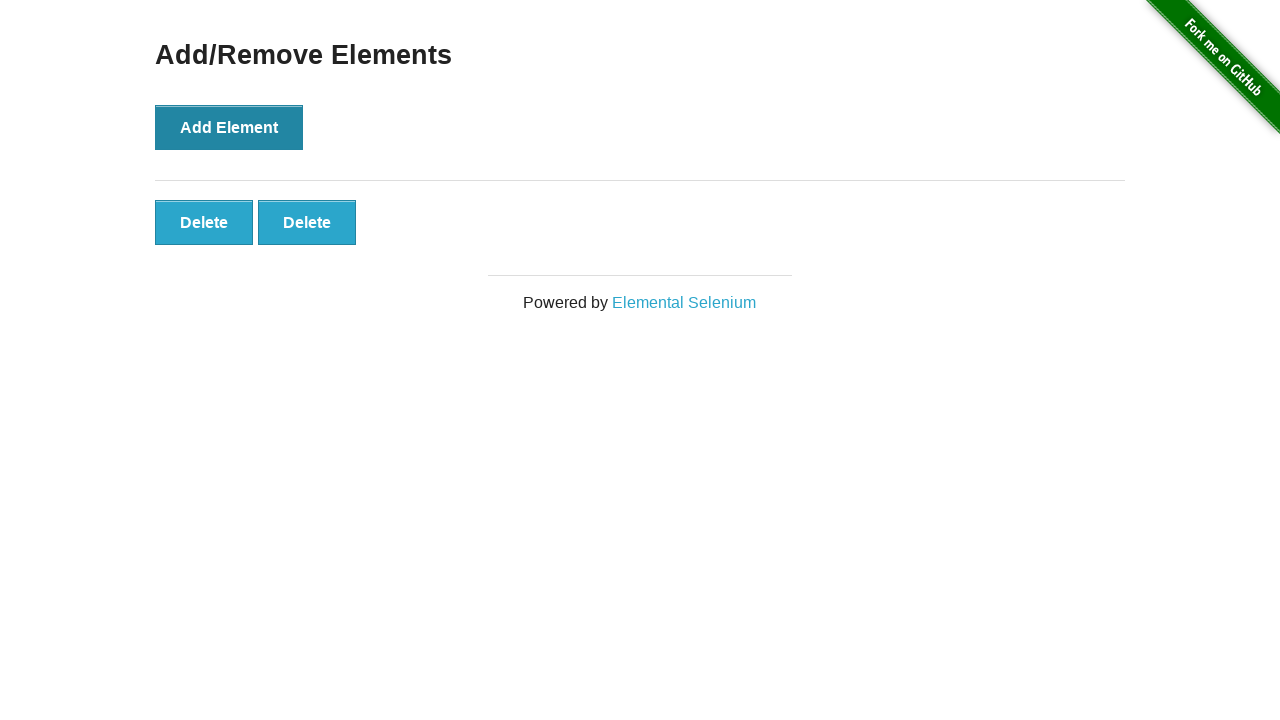

Clicked 'Add Element' button (iteration 3) at (229, 127) on [onclick='addElement()']
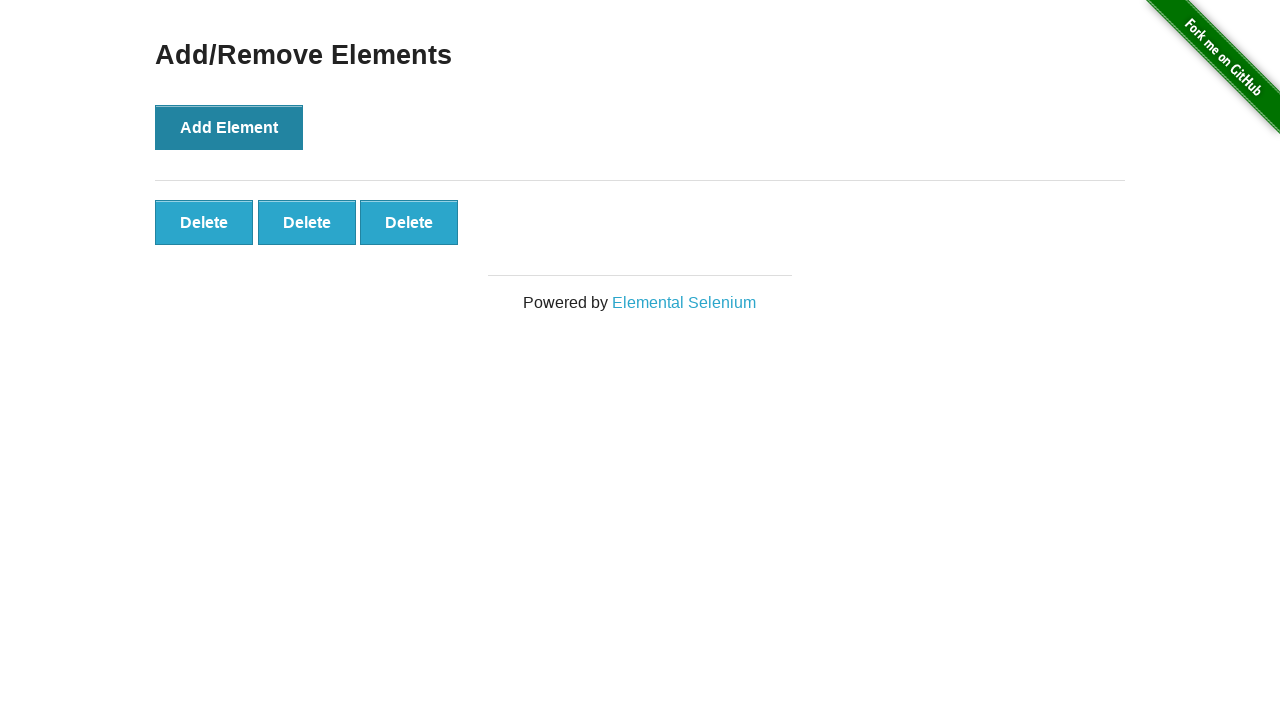

Clicked 'Add Element' button (iteration 4) at (229, 127) on [onclick='addElement()']
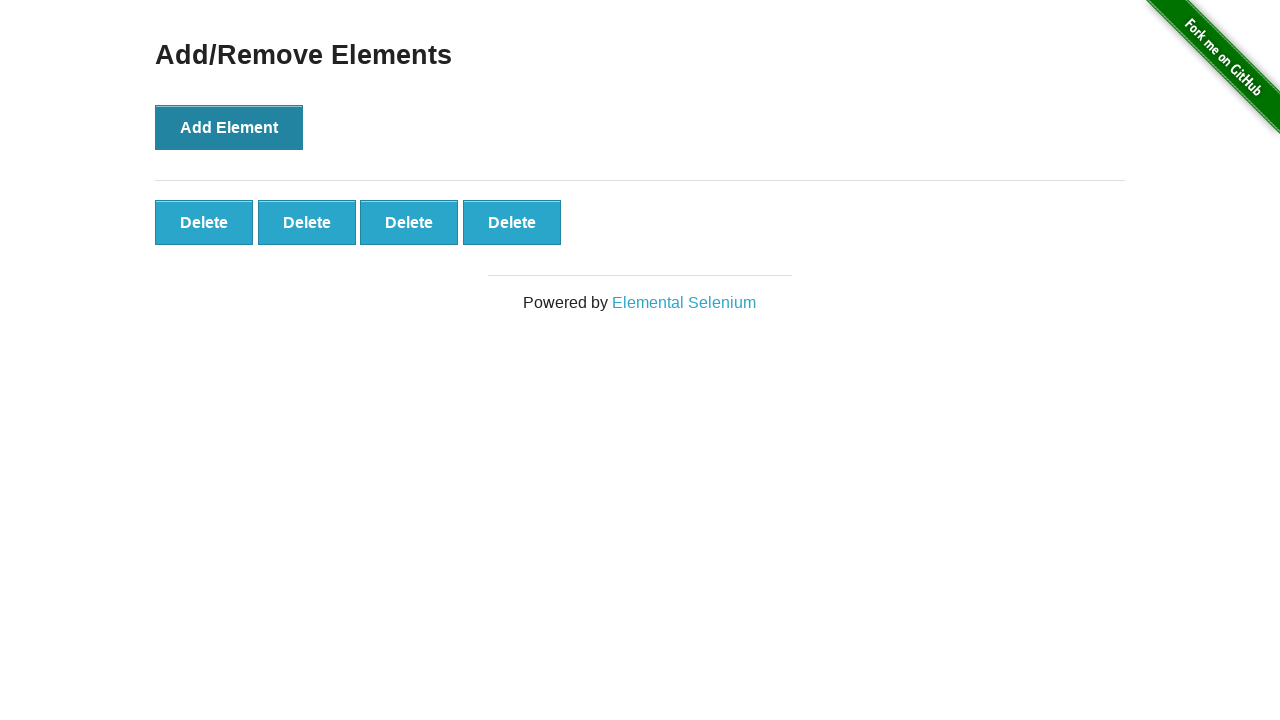

Clicked 'Add Element' button (iteration 5) at (229, 127) on [onclick='addElement()']
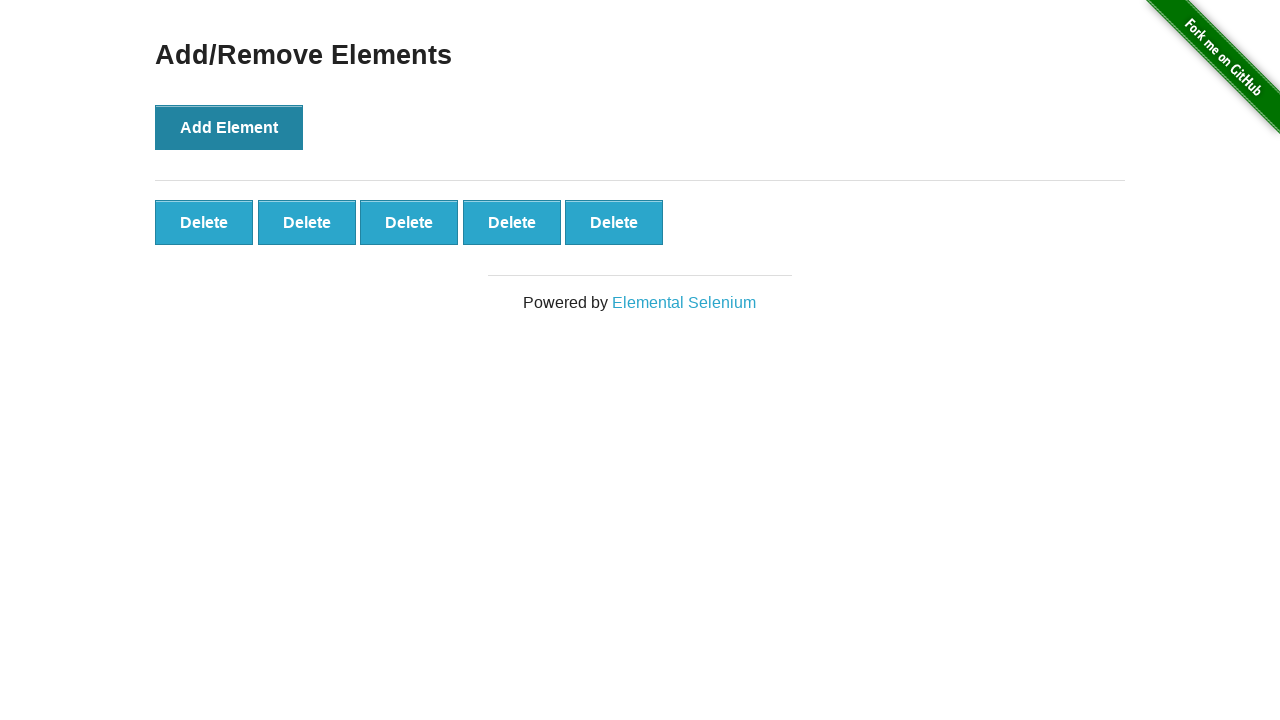

Delete buttons are now present after adding 5 elements
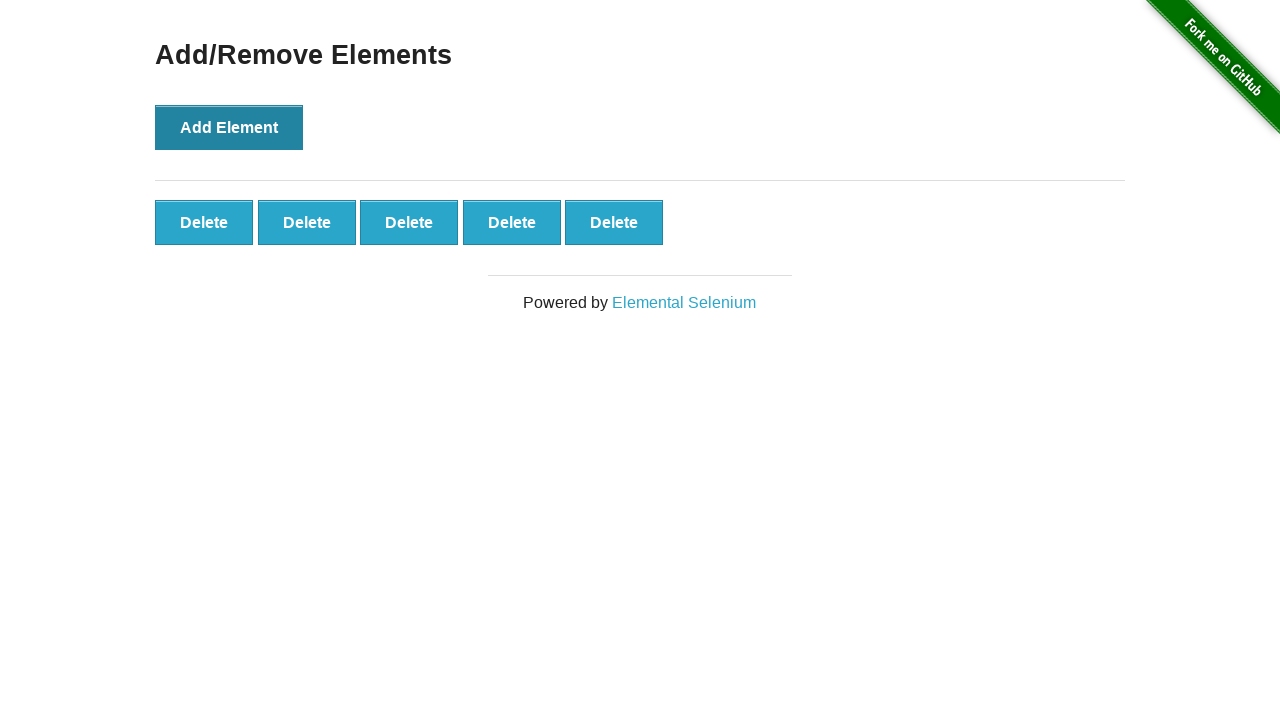

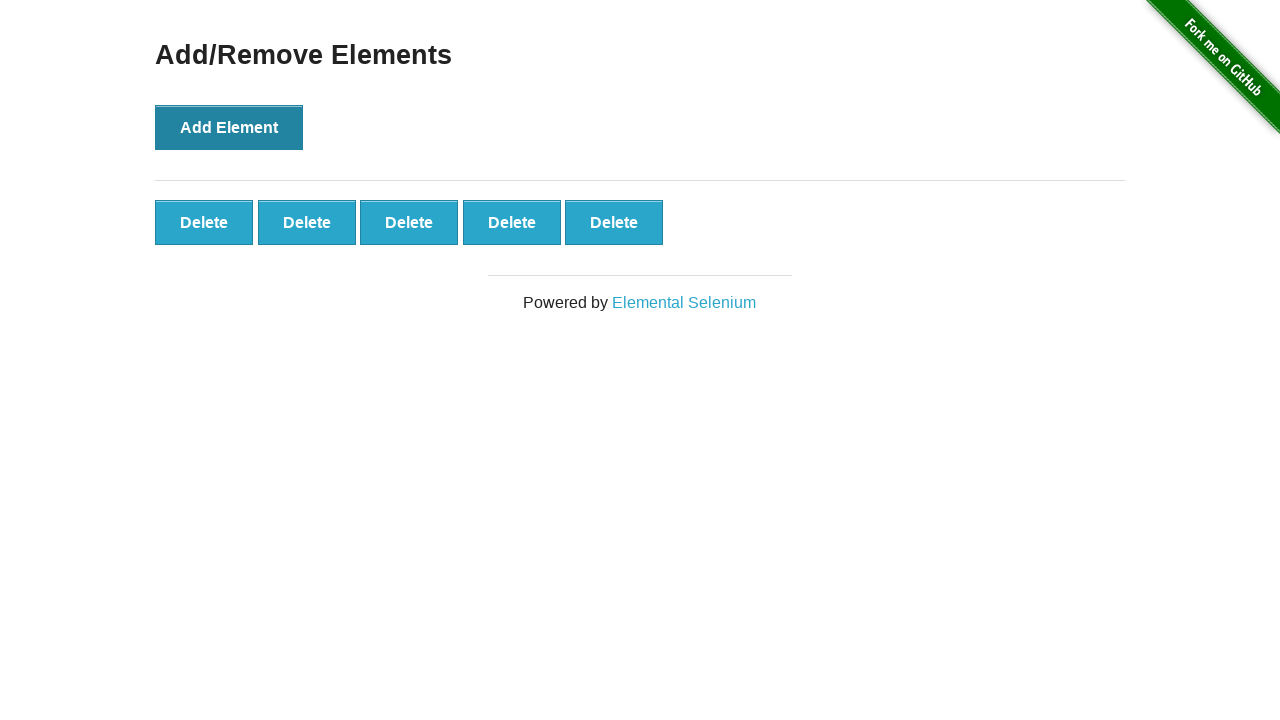